Tests an explicit wait scenario where the script waits for a price to change to $100, then clicks a book button, calculates a mathematical formula based on a displayed value, enters the answer, and submits

Starting URL: http://suninjuly.github.io/explicit_wait2.html

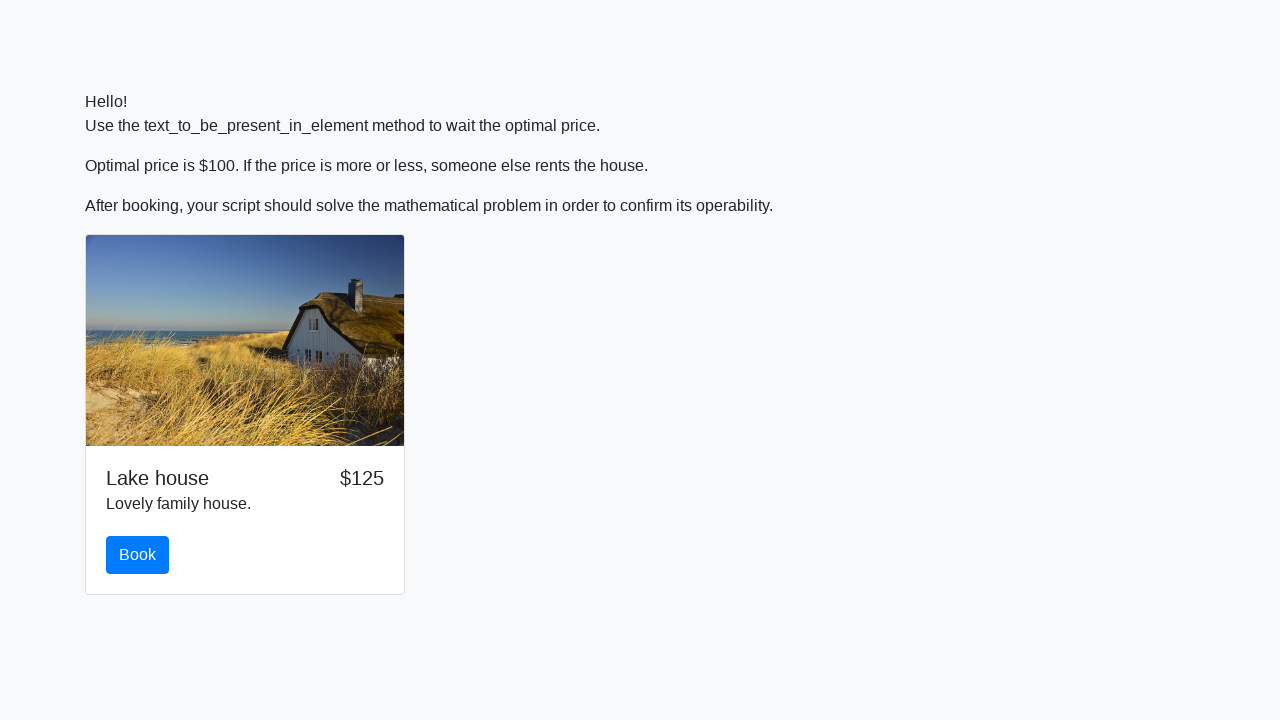

Waited for price to change to $100
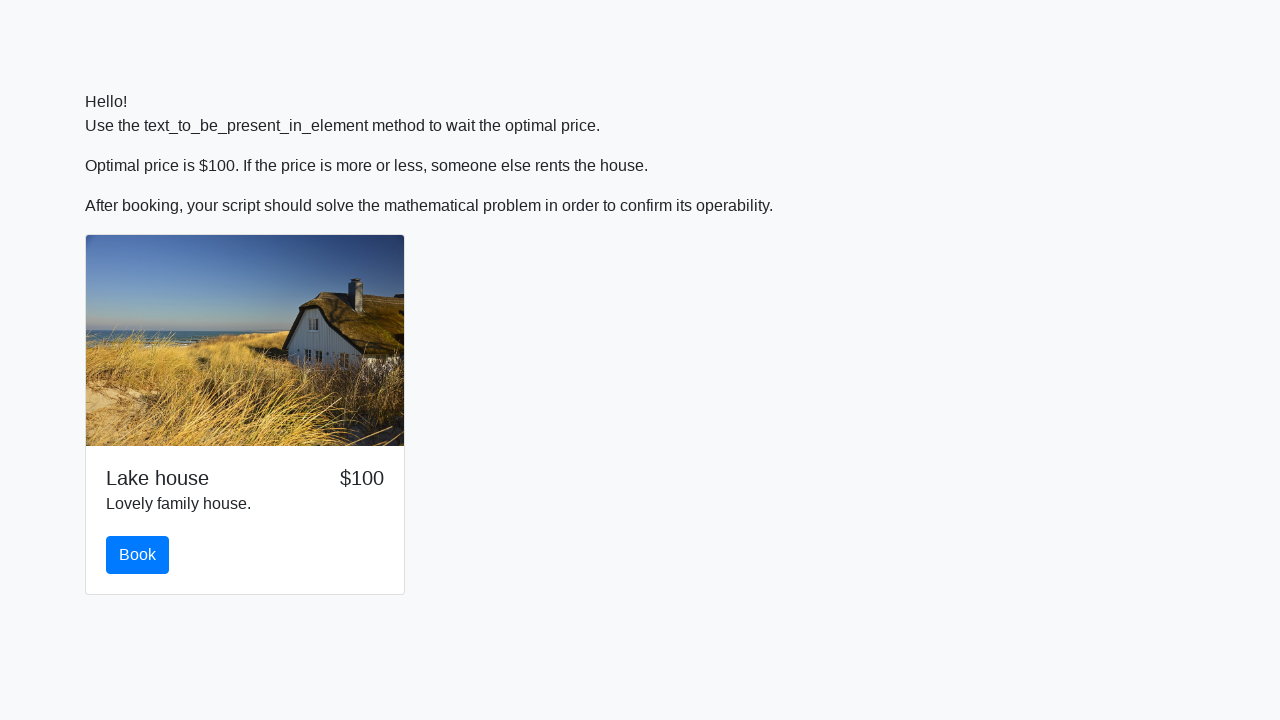

Clicked the book button at (138, 555) on #book
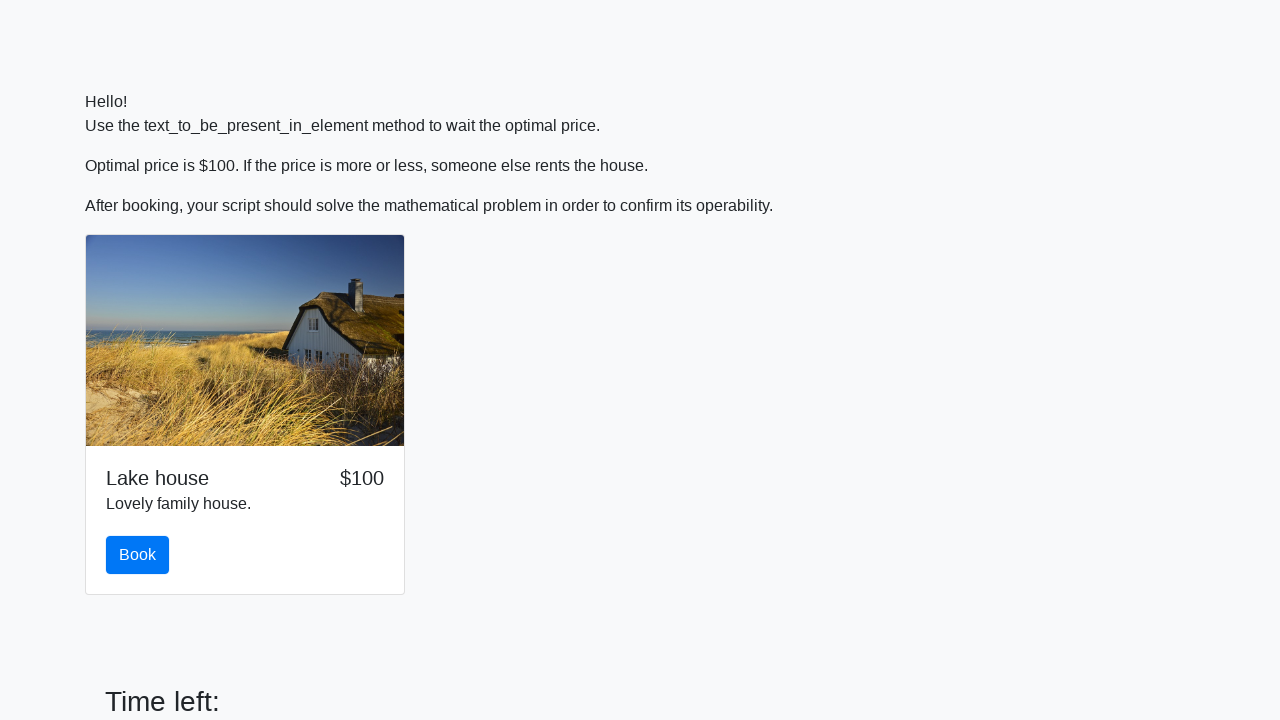

Retrieved input value from #input_value element
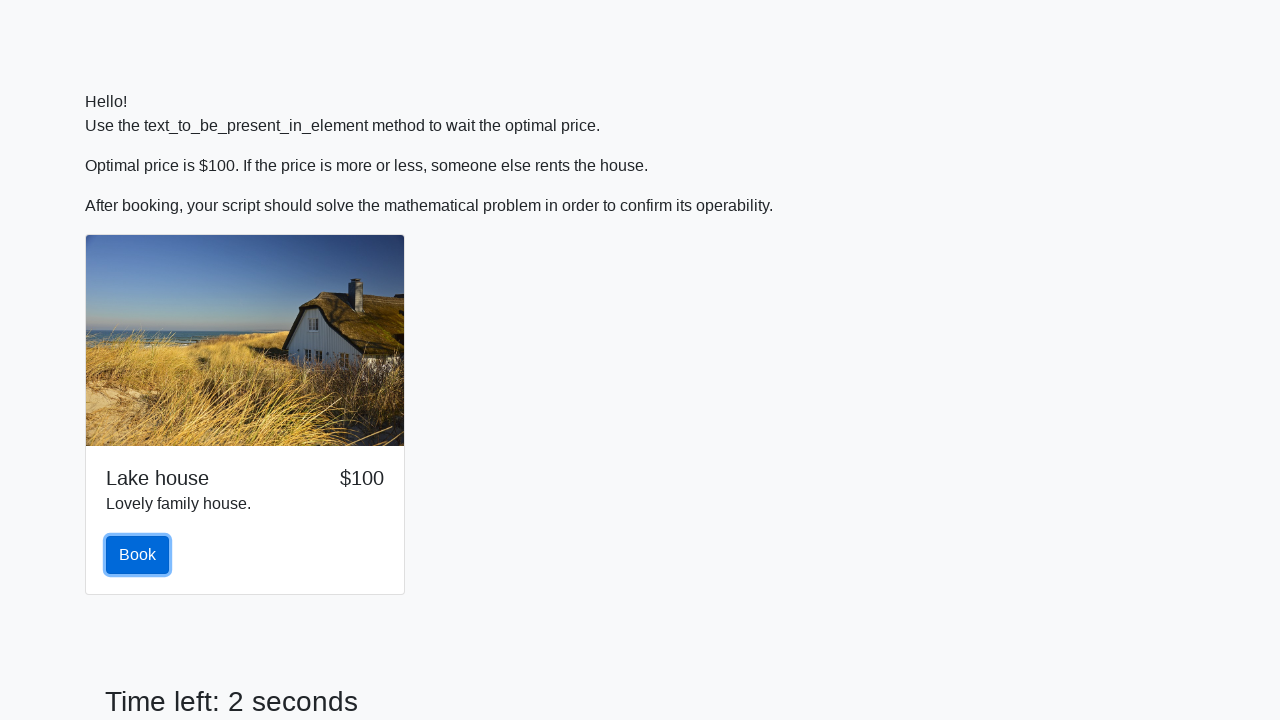

Calculated mathematical formula: log(abs(12*sin(716))) = 1.2096440891047202
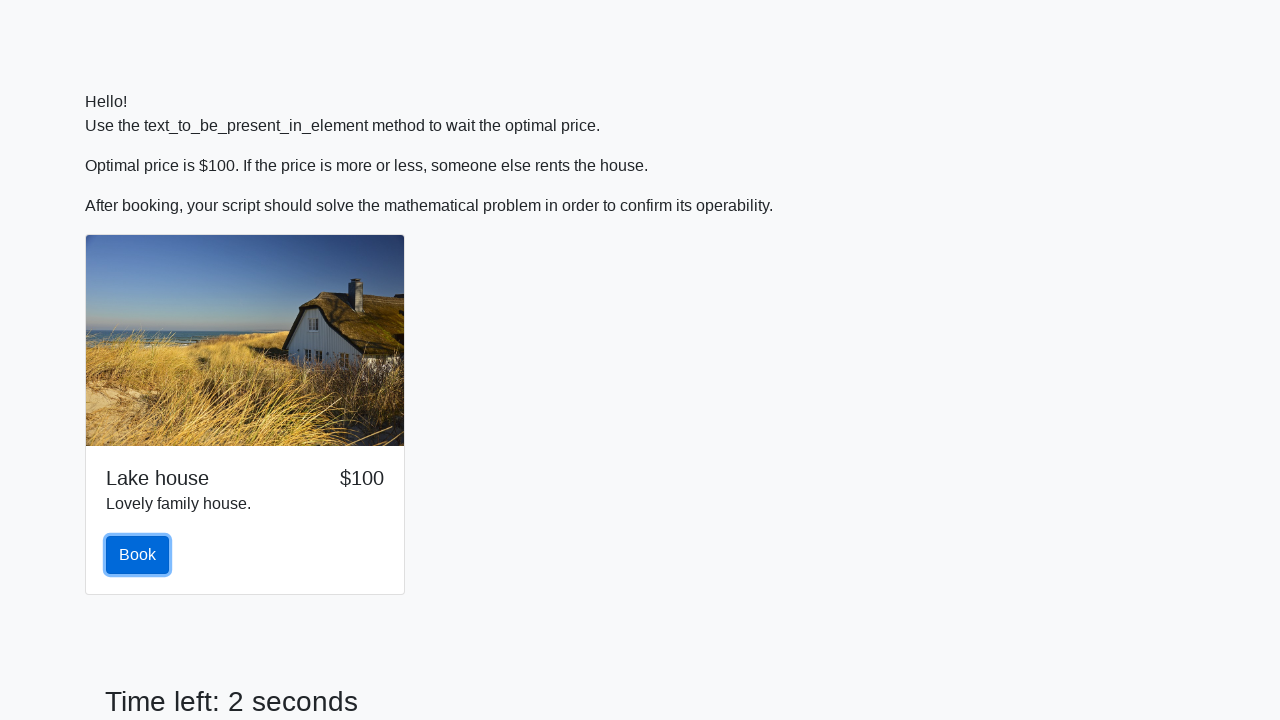

Entered calculated answer 1.2096440891047202 into answer field on #answer
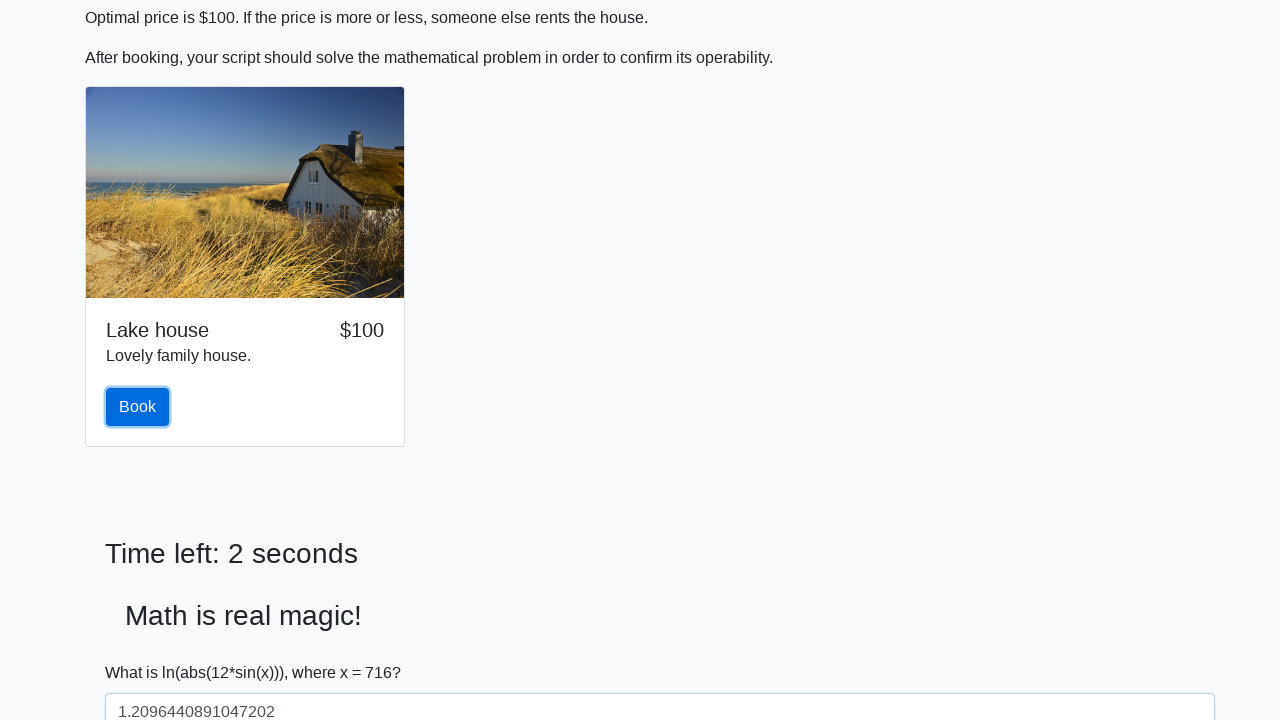

Clicked the solve button to submit at (143, 651) on #solve
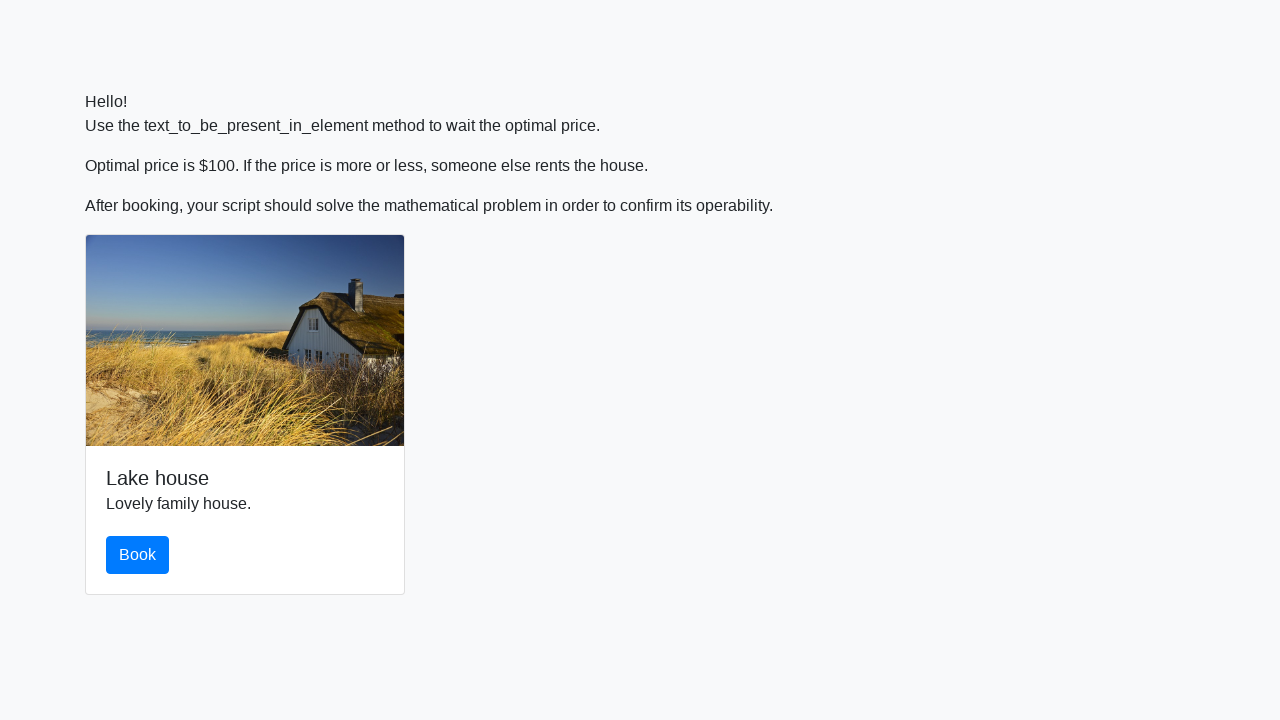

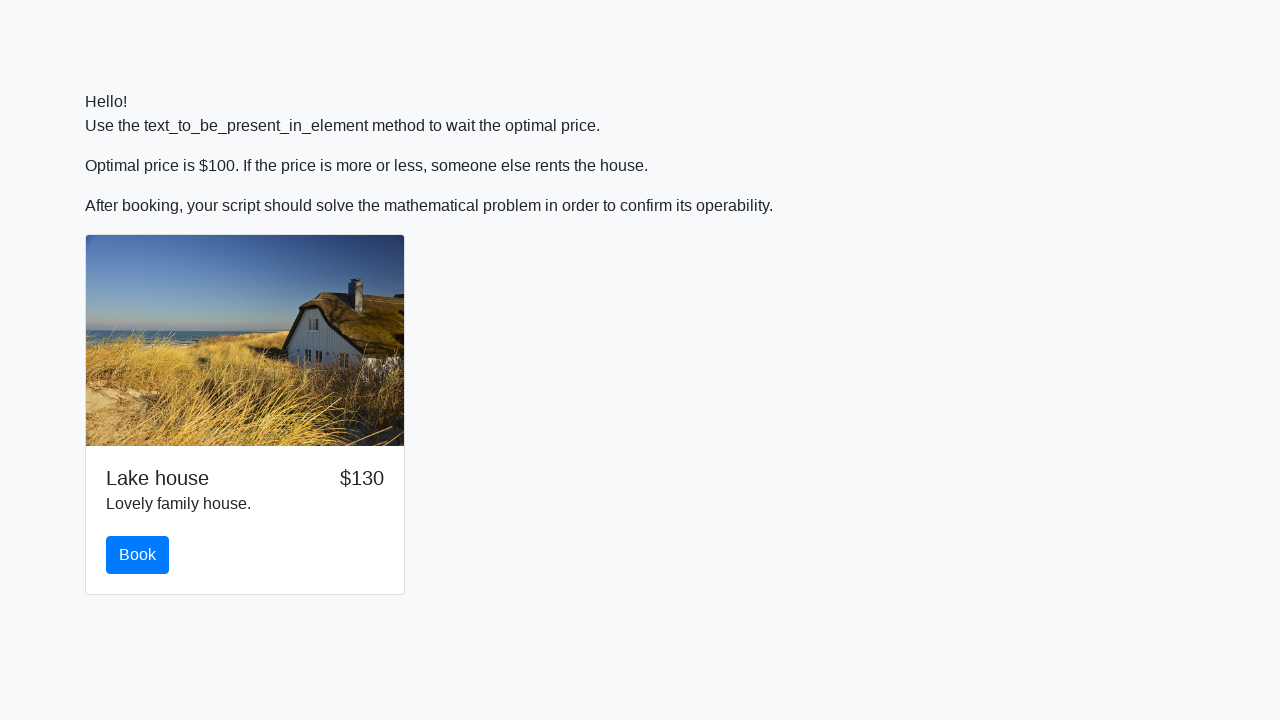